Tests keyboard and mouse interaction by filling an input field with text and clicking a button

Starting URL: http://formy-project.herokuapp.com/keypress

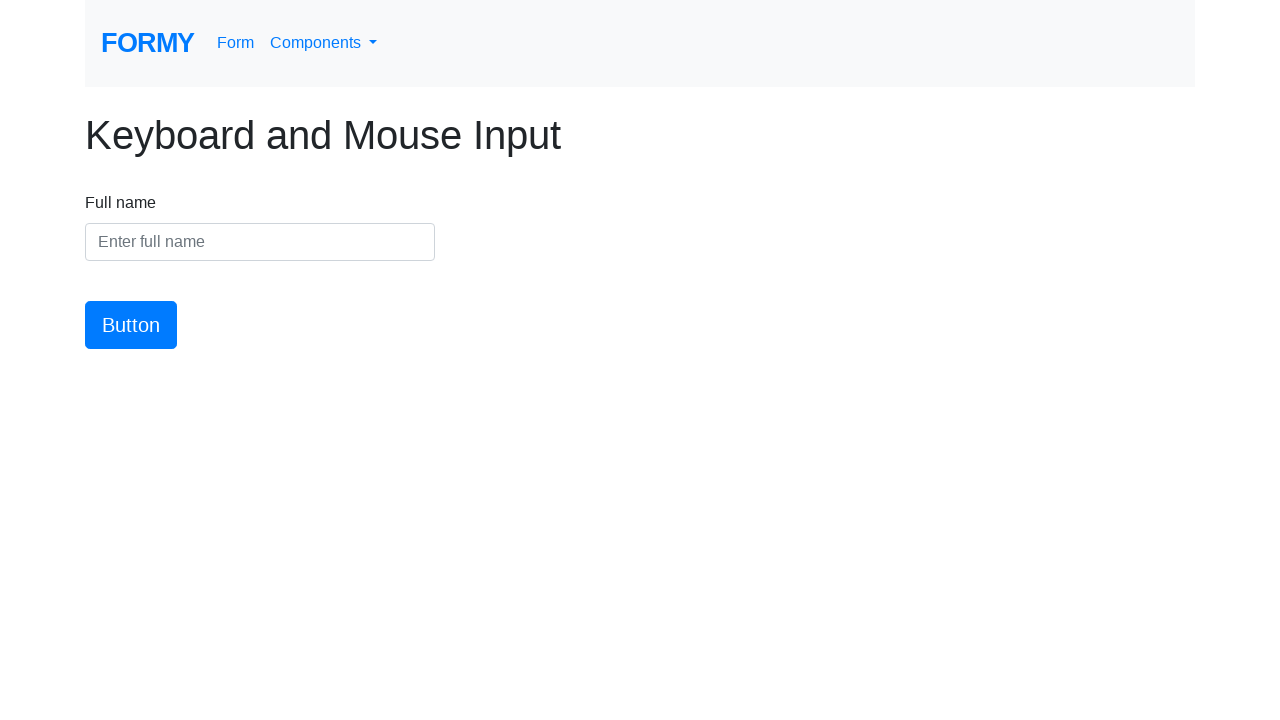

Clicked on the name input field at (260, 242) on #name
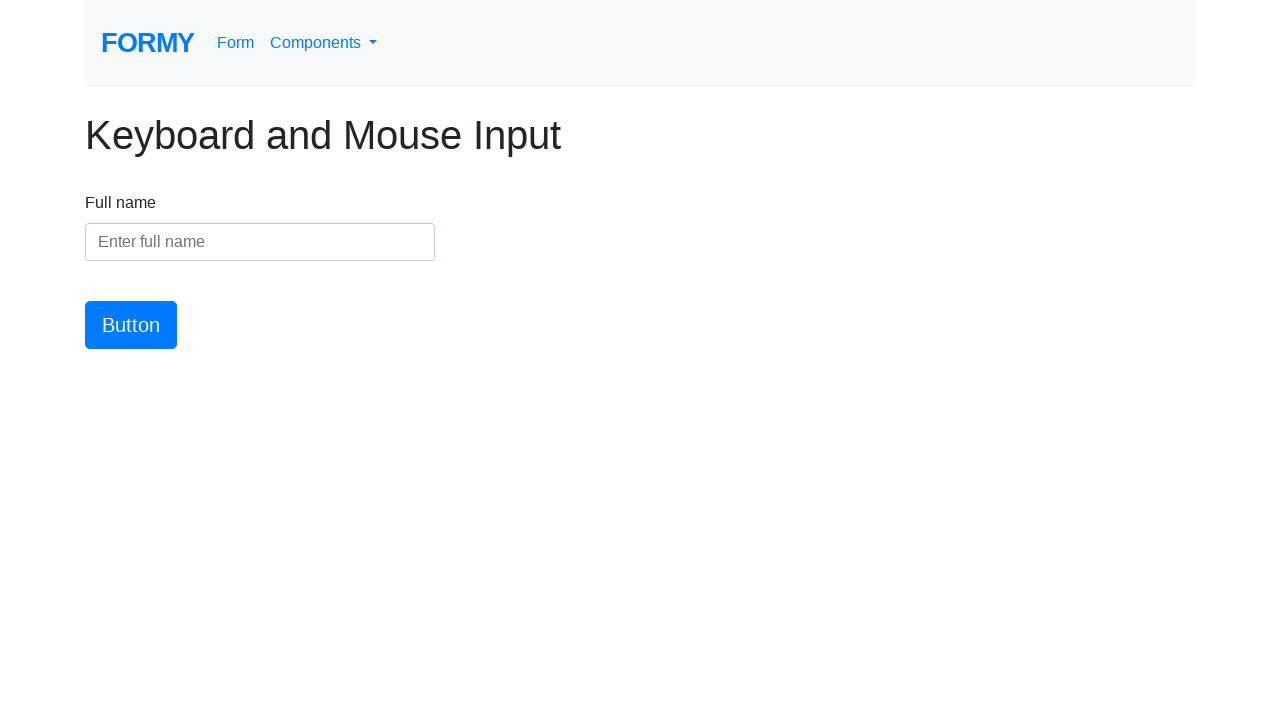

Filled name input field with 'TestUser123' on #name
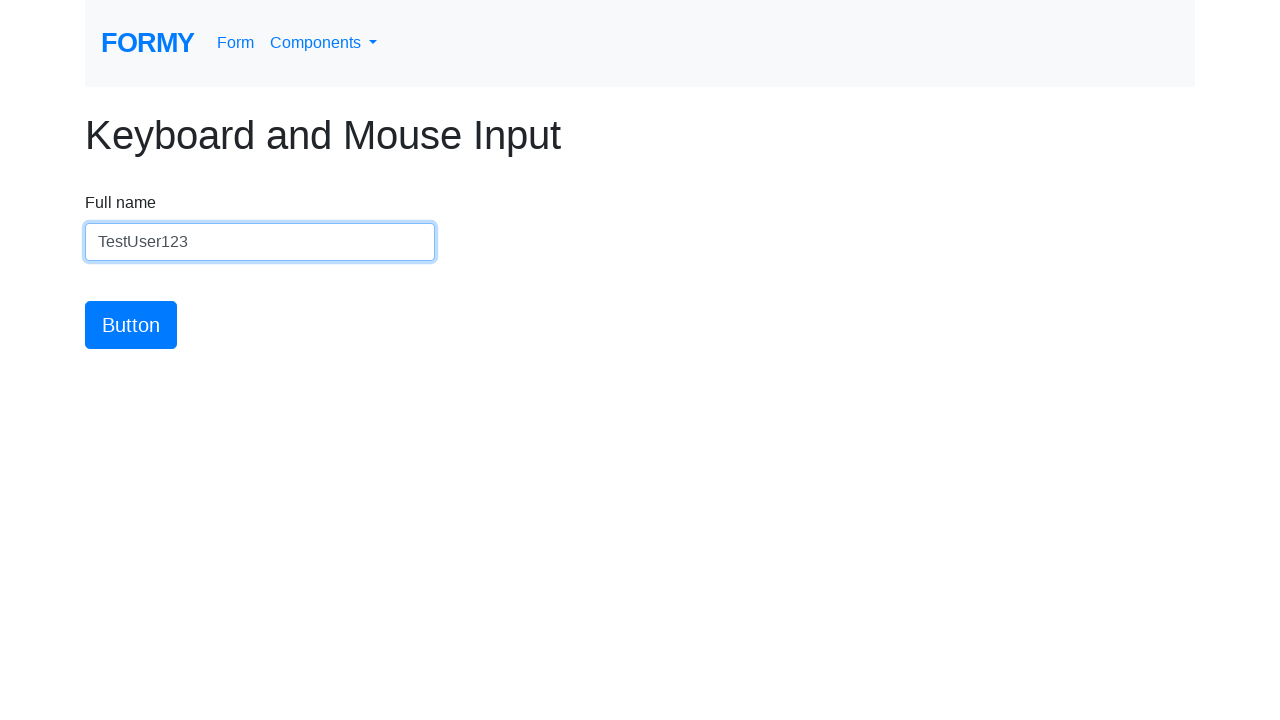

Clicked the button to submit the form at (131, 325) on #button
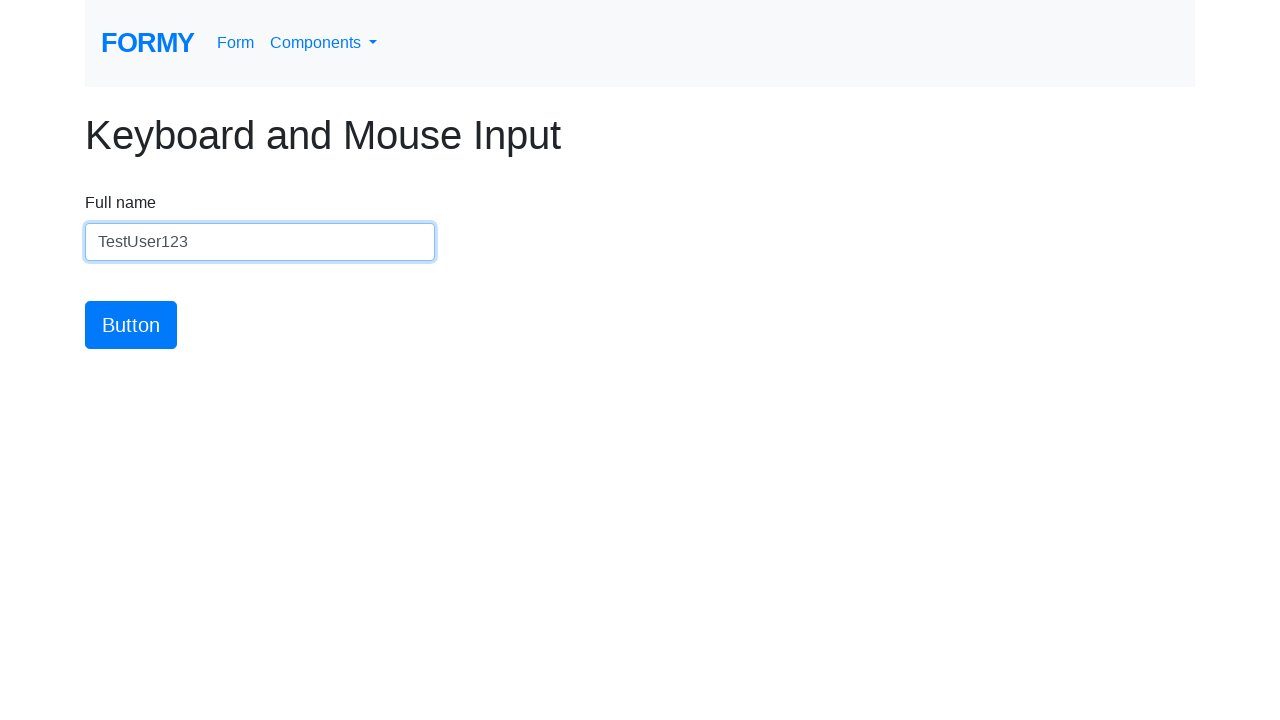

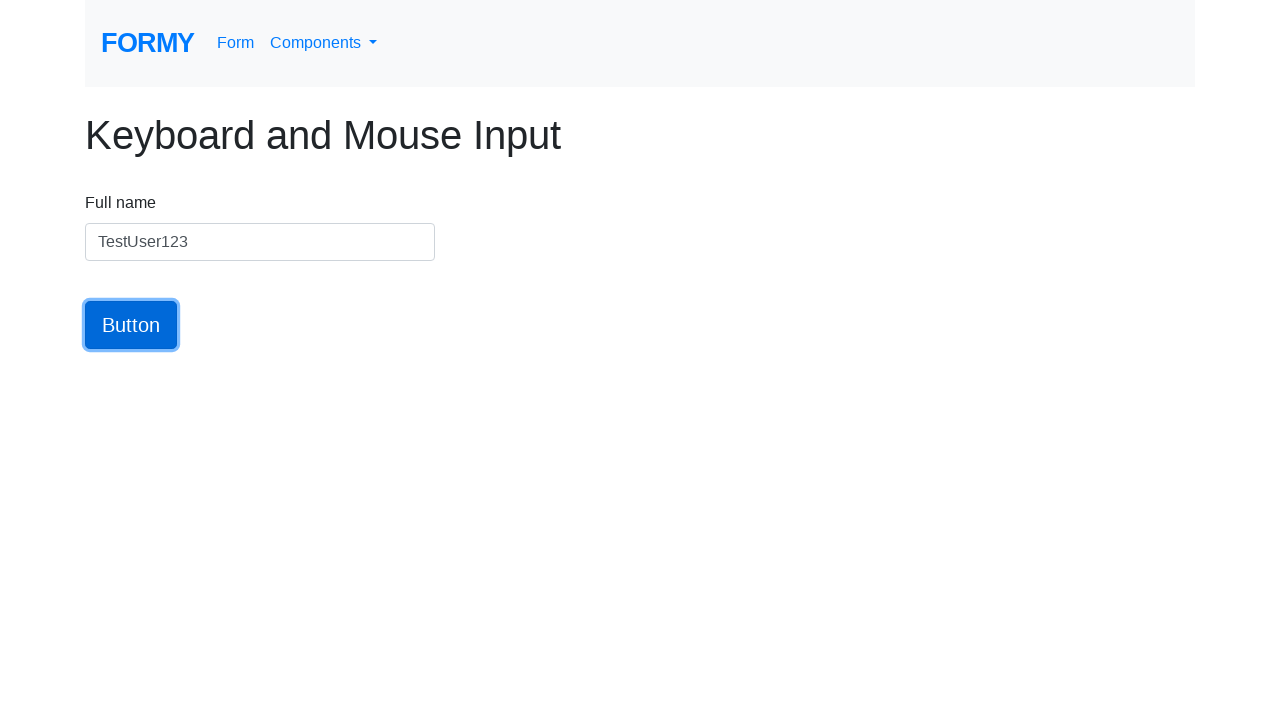